Tests that form submission fails when all fields are left empty, verifying that the confirmation table does not appear.

Starting URL: https://demoqa.com/automation-practice-form

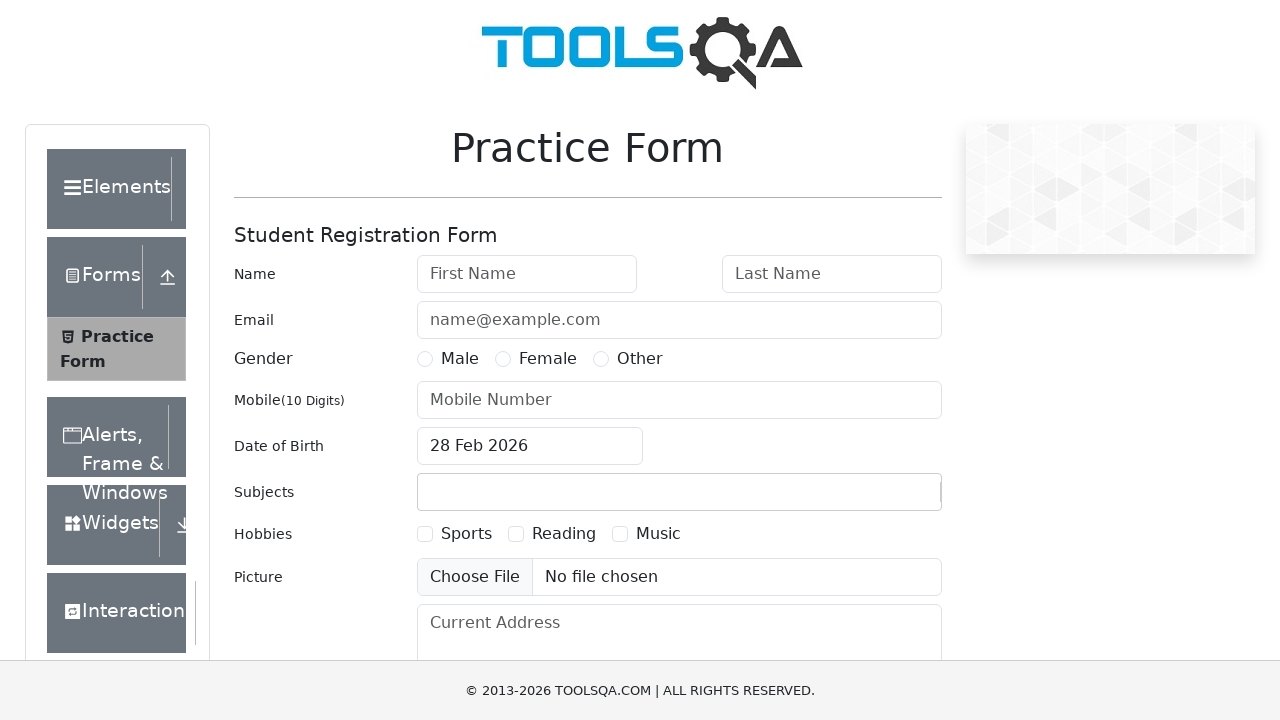

Clicked submit button without filling any form fields at (885, 499) on #submit
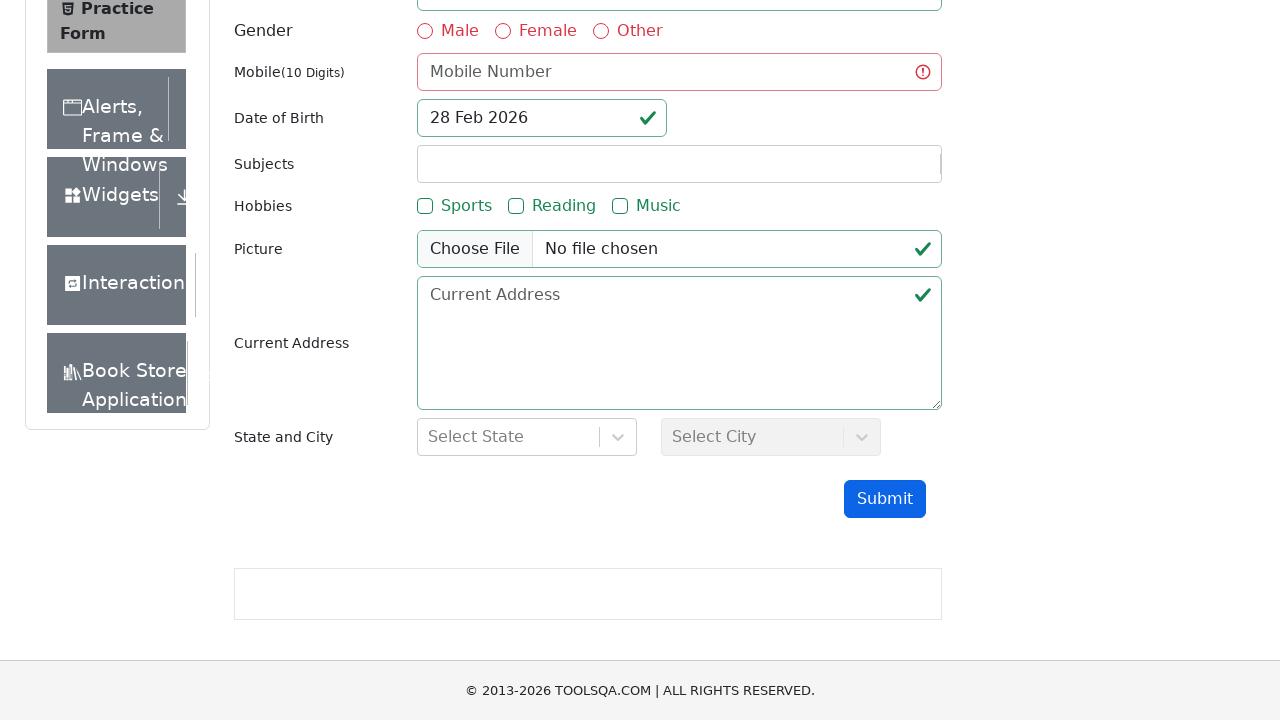

Waited 1000ms for potential confirmation table to appear
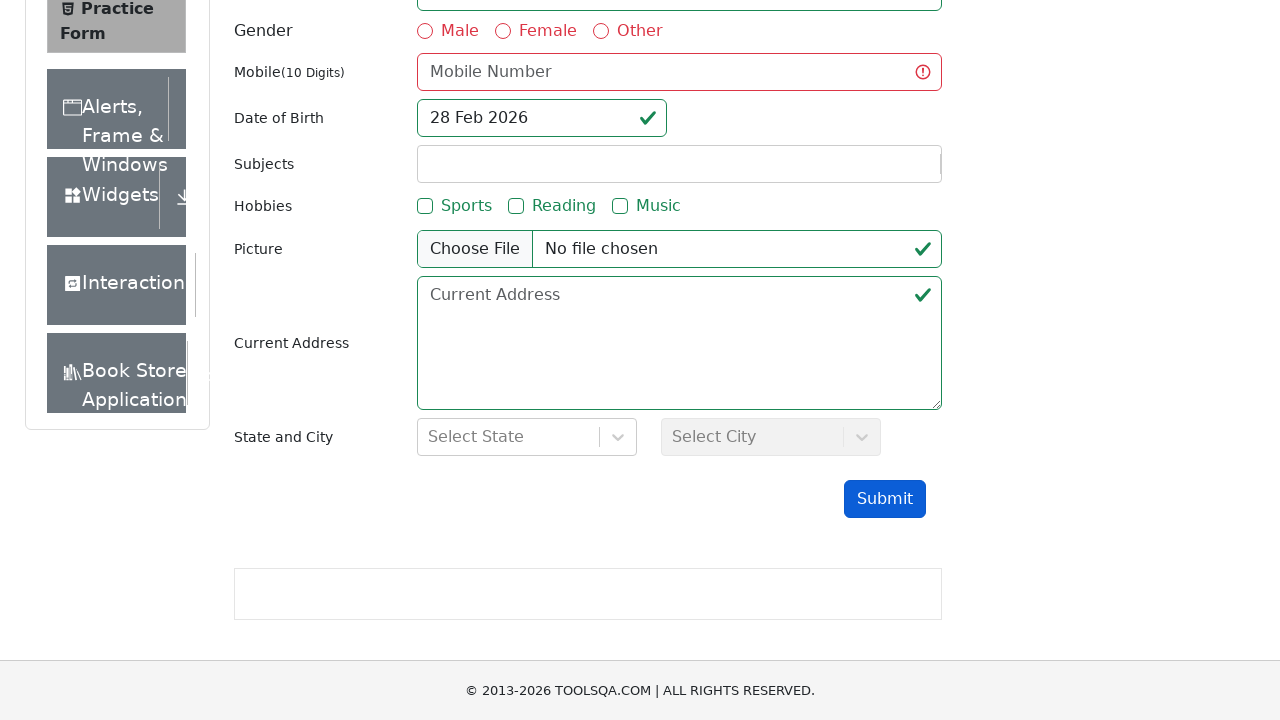

Verified that confirmation table is not visible - form submission correctly failed with empty fields
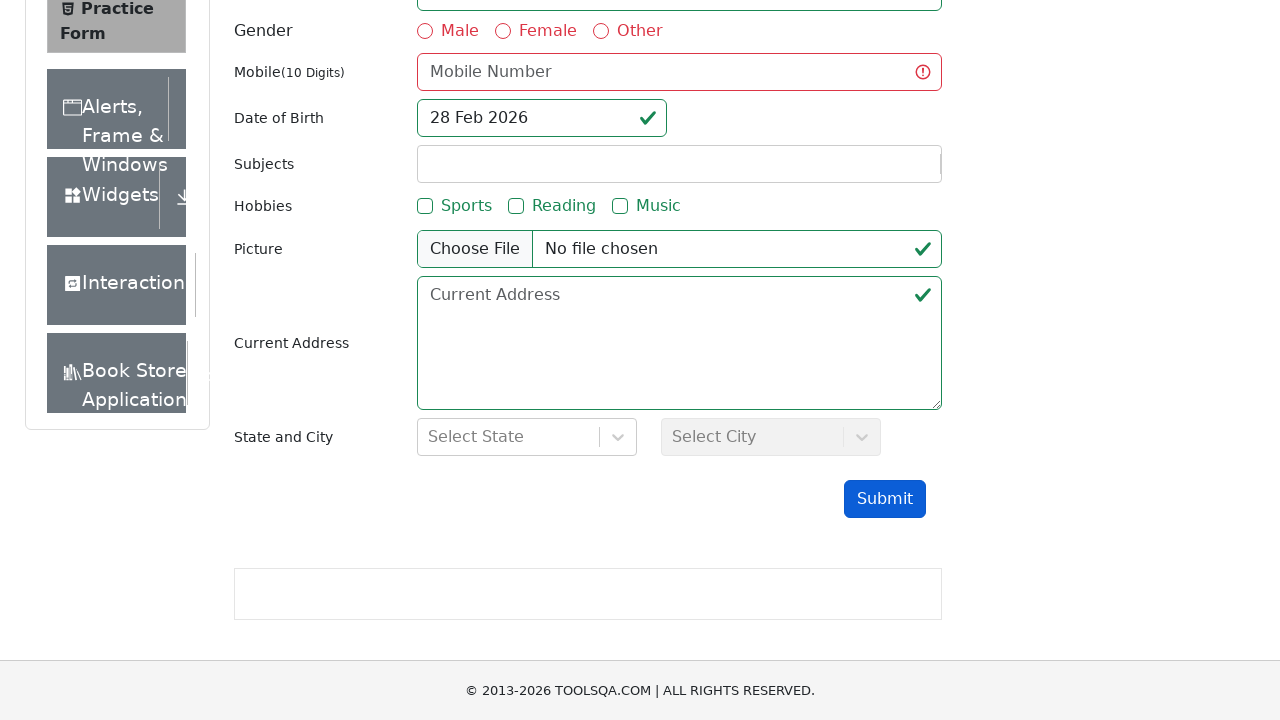

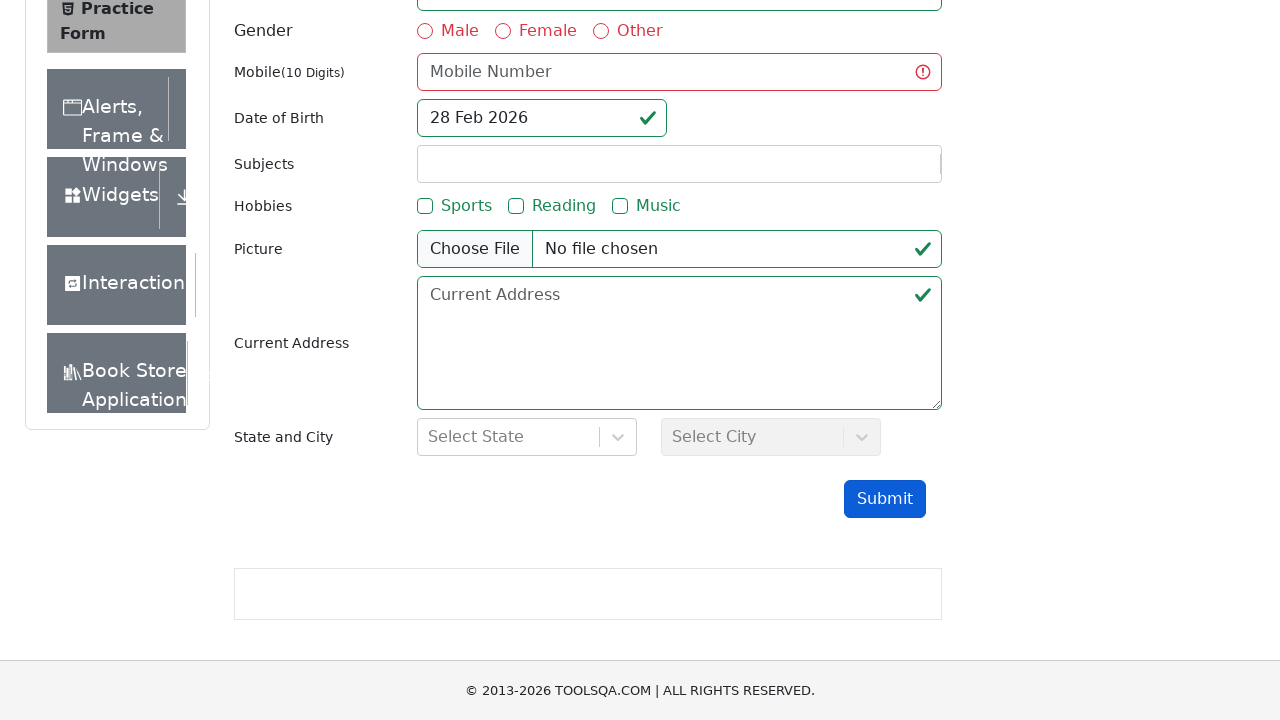